Tests the "Show My Location" geolocation feature on OpenStreetMap by granting geolocation permissions with specific coordinates and clicking the location button.

Starting URL: https://www.openstreetmap.org

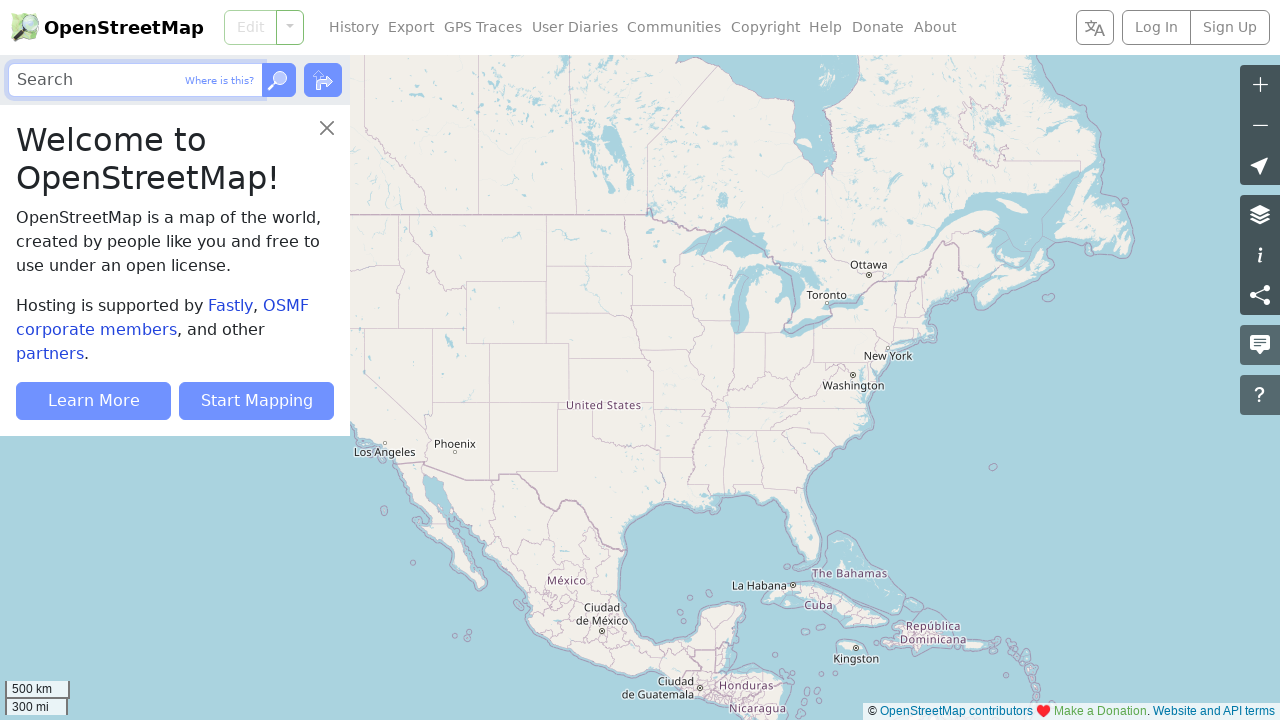

Granted geolocation permissions to the browser context
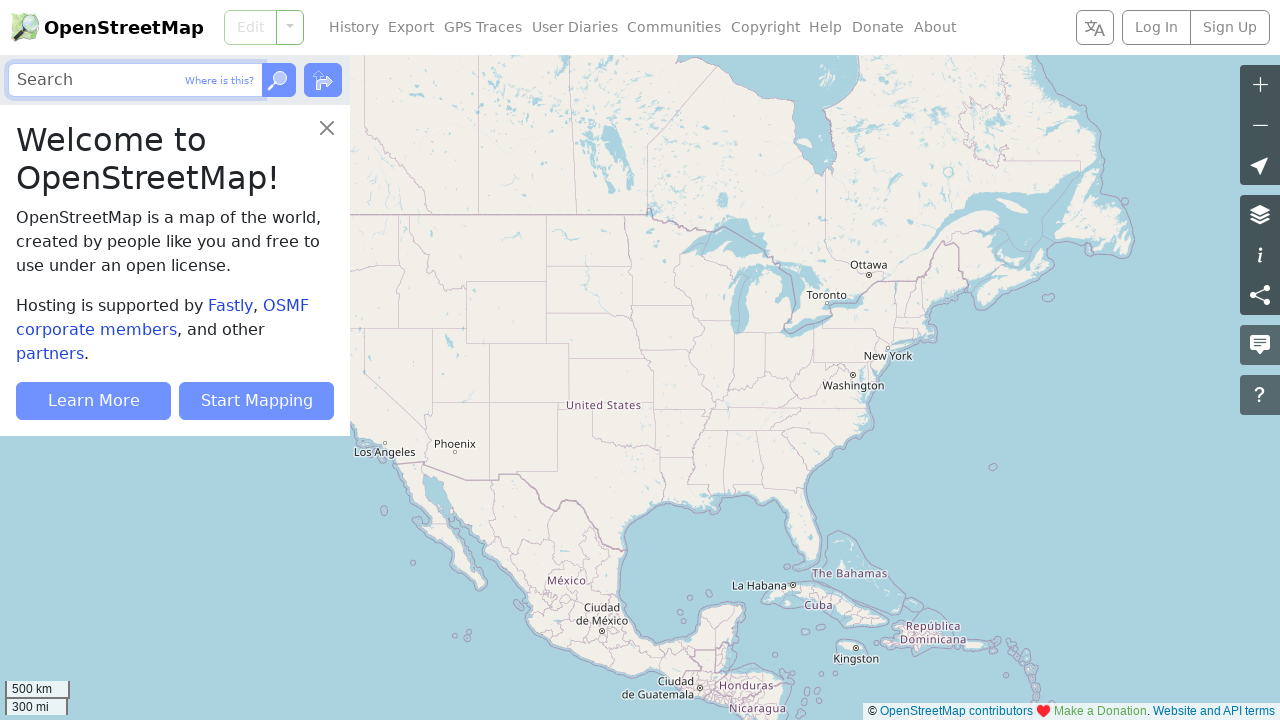

Set geolocation coordinates to longitude 31.9686, latitude 35.9018
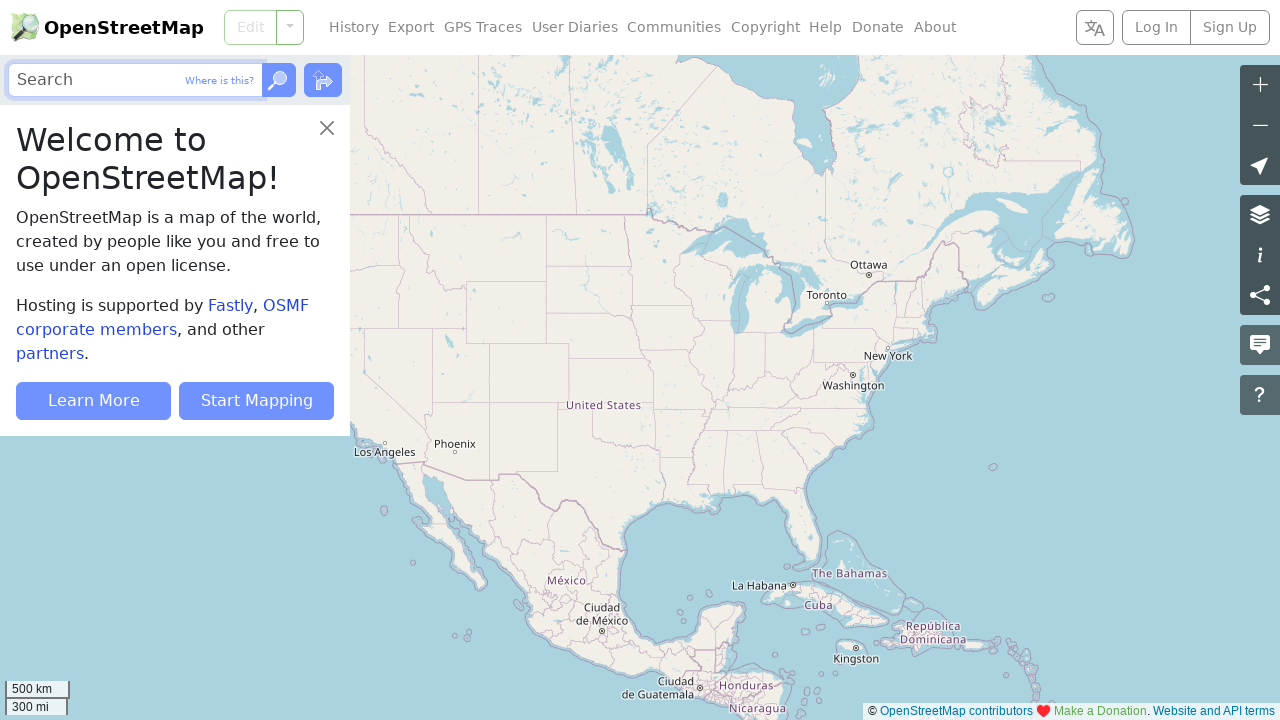

Clicked the 'Show My Location' button at (1260, 165) on [aria-label="Show My Location"]
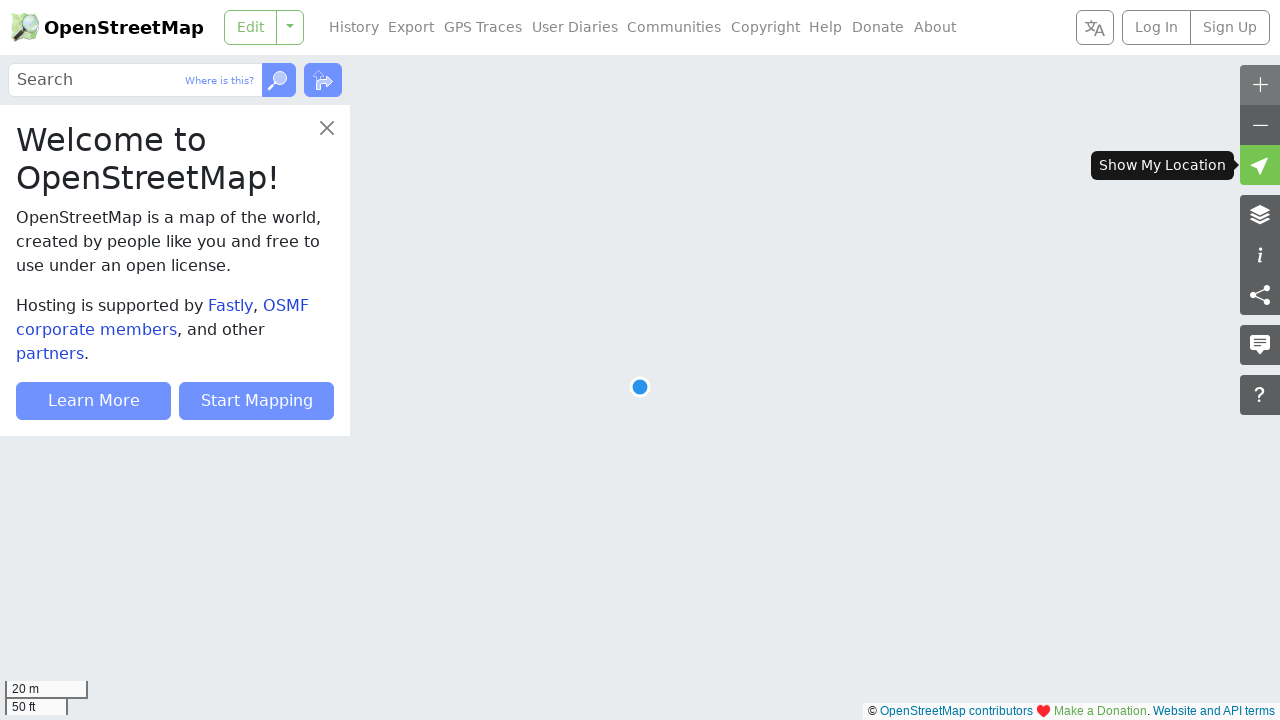

Waited 5 seconds for the map to update with the geolocation
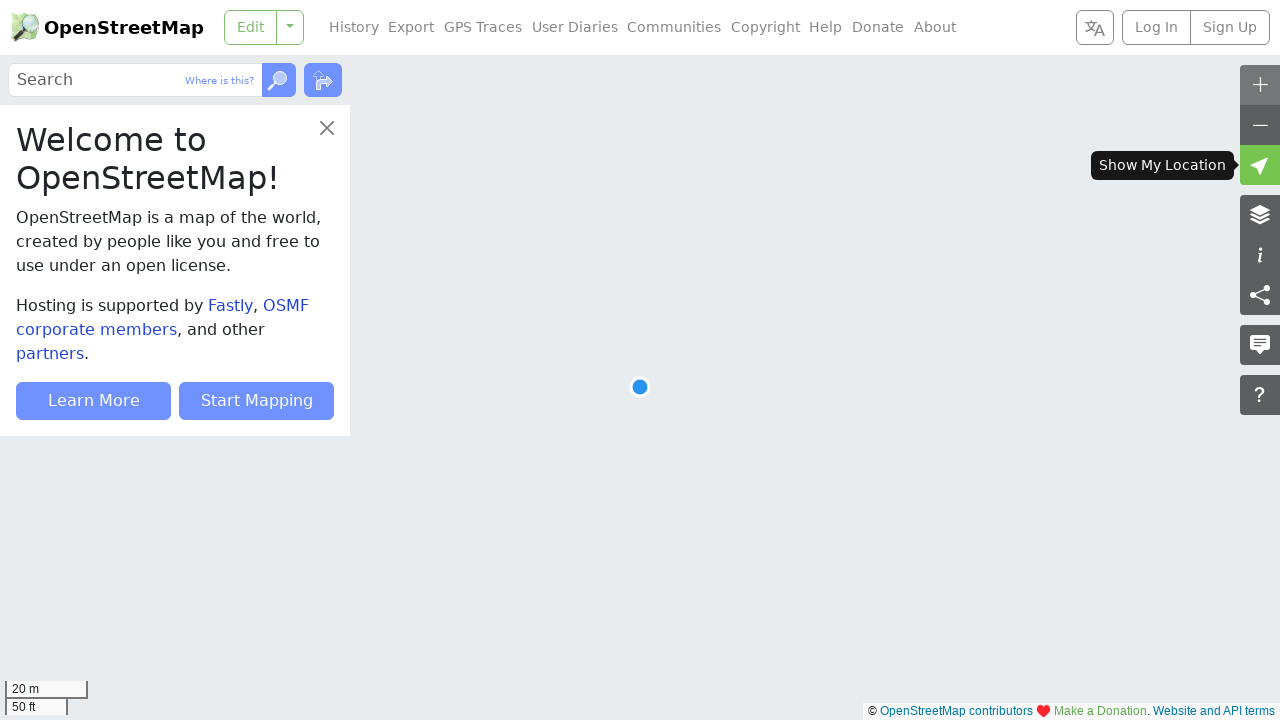

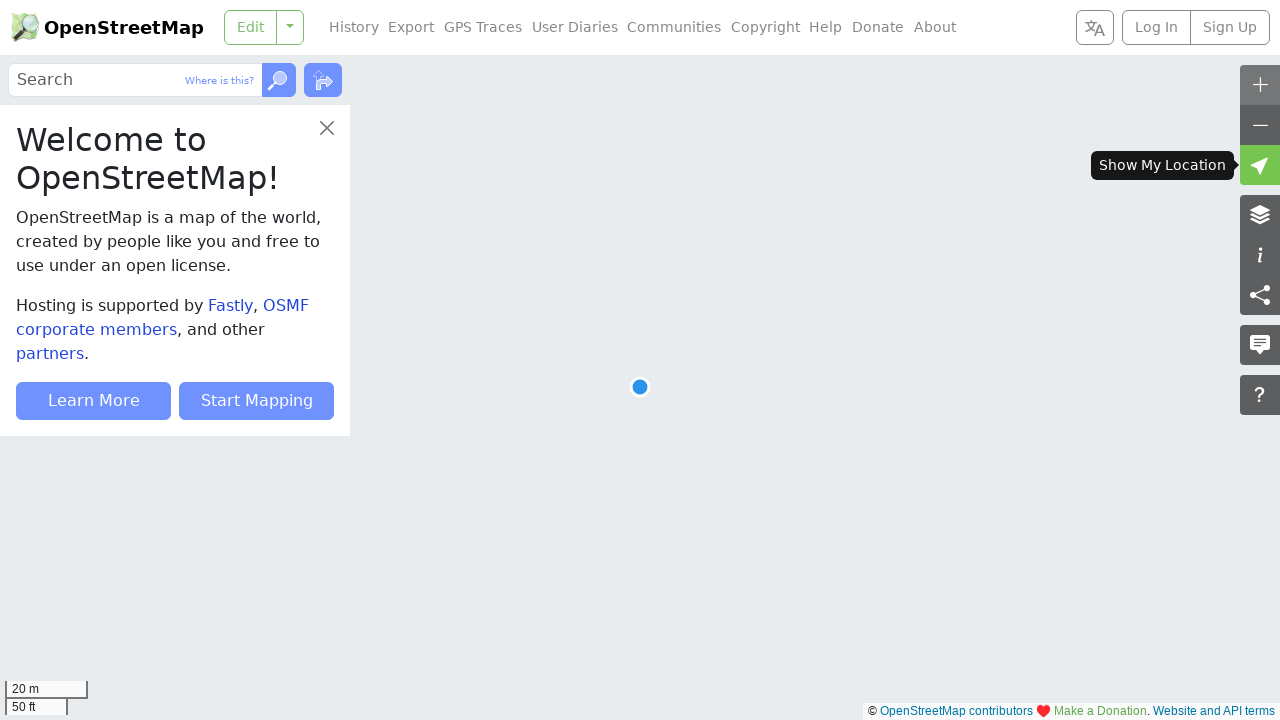